Tests form filling functionality by entering first name, last name, and job title into a practice form on the Formy project website.

Starting URL: https://formy-project.herokuapp.com/form.com

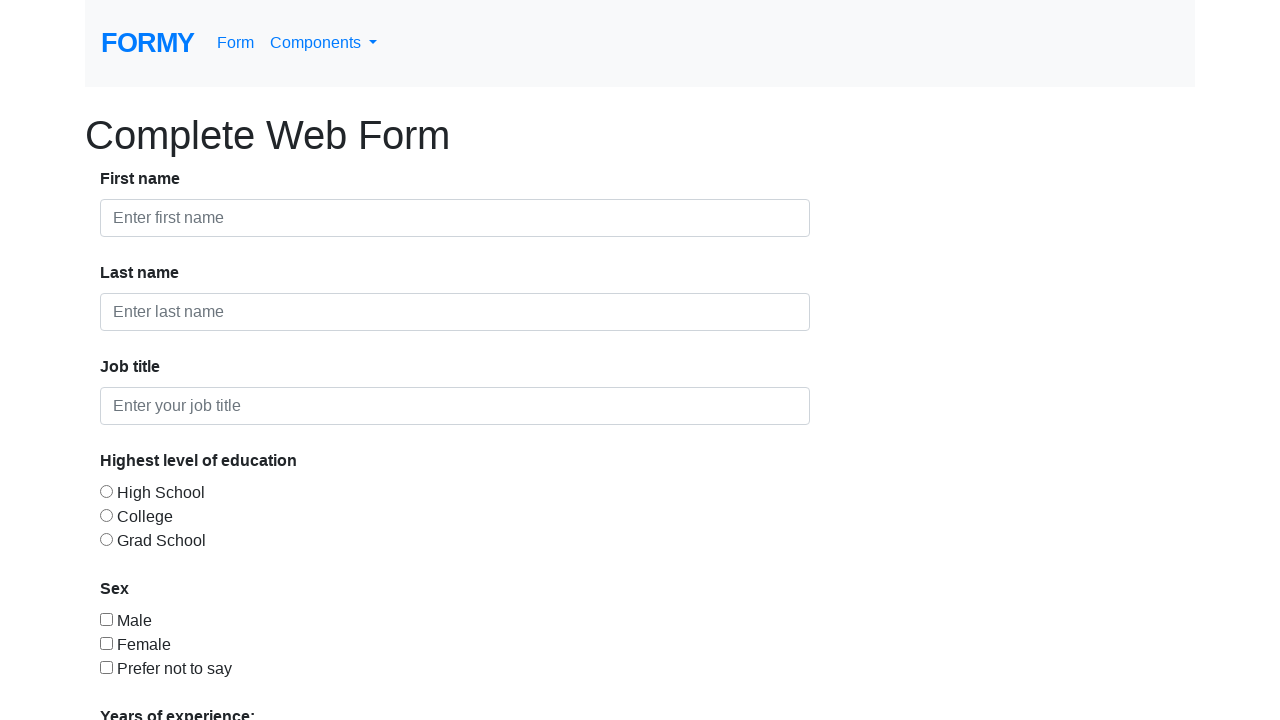

Filled first name field with 'John' on #first-name
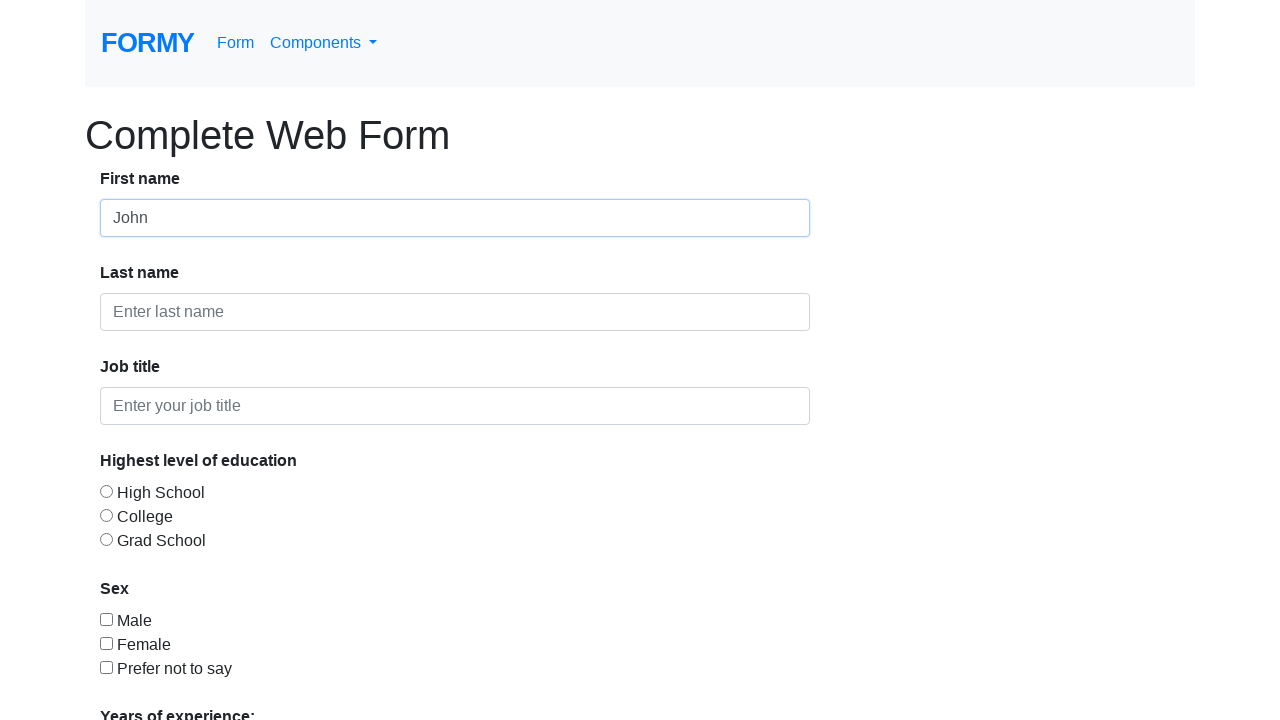

Filled last name field with 'Doe' on #last-name
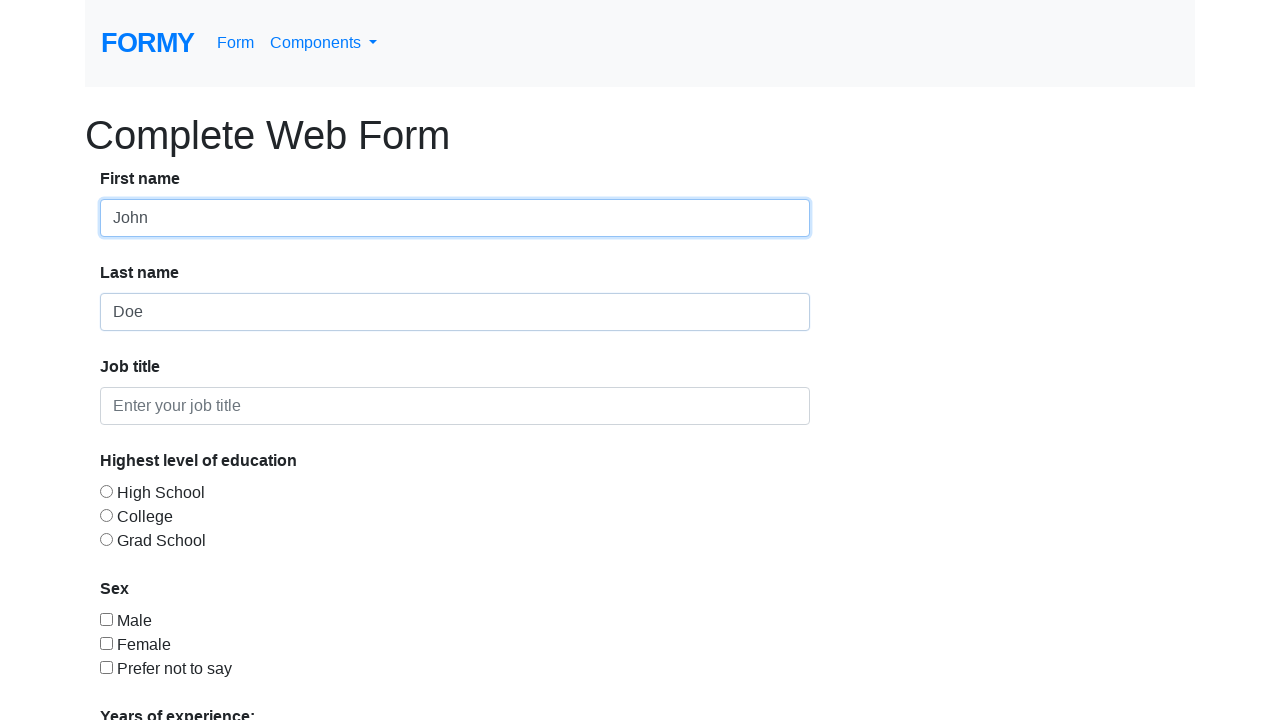

Filled job title field with 'QA Engineer' on #job-title
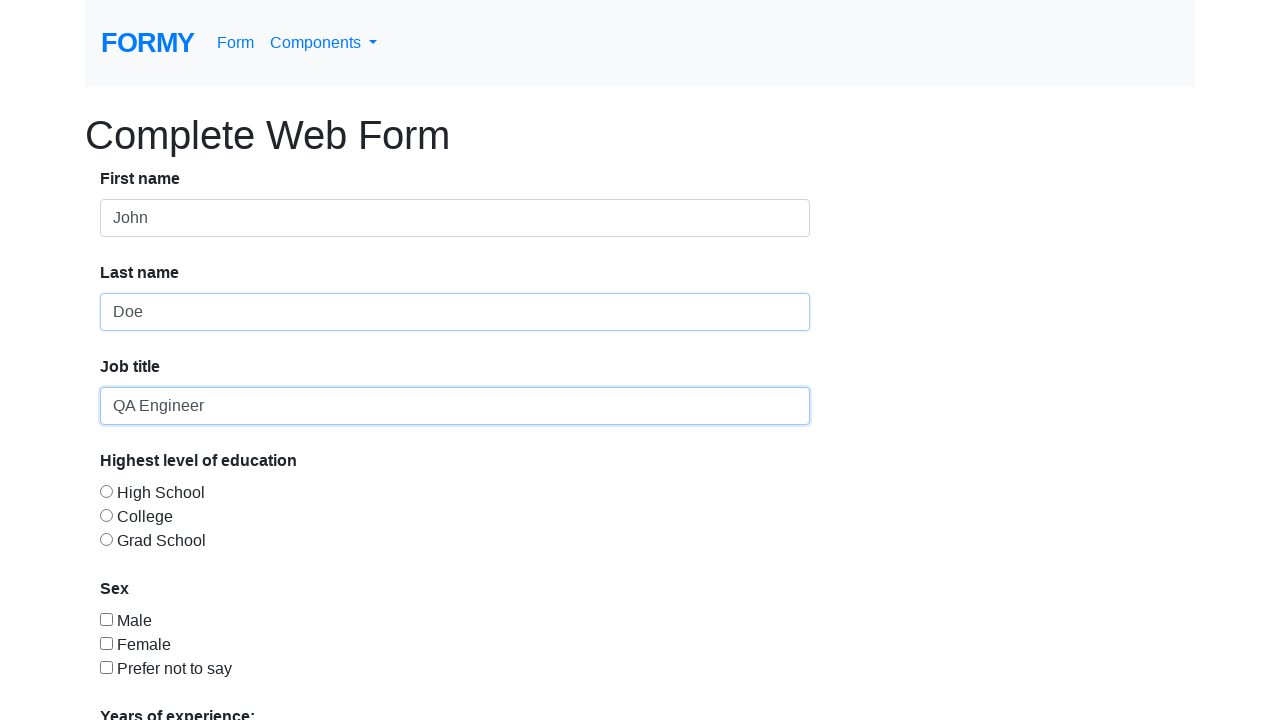

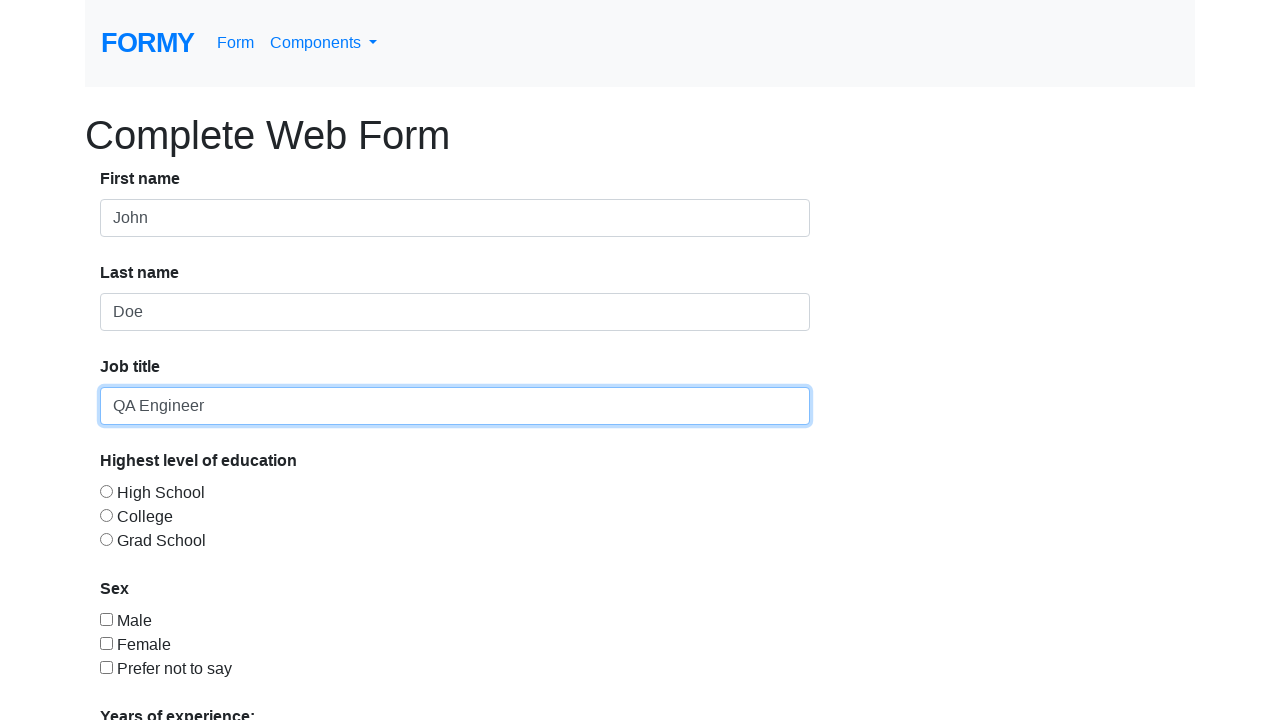